Tests double-click mouse interaction by double-clicking on an element and verifying the status changes to "double-clicked"

Starting URL: https://selenium.dev/selenium/web/mouse_interaction.html

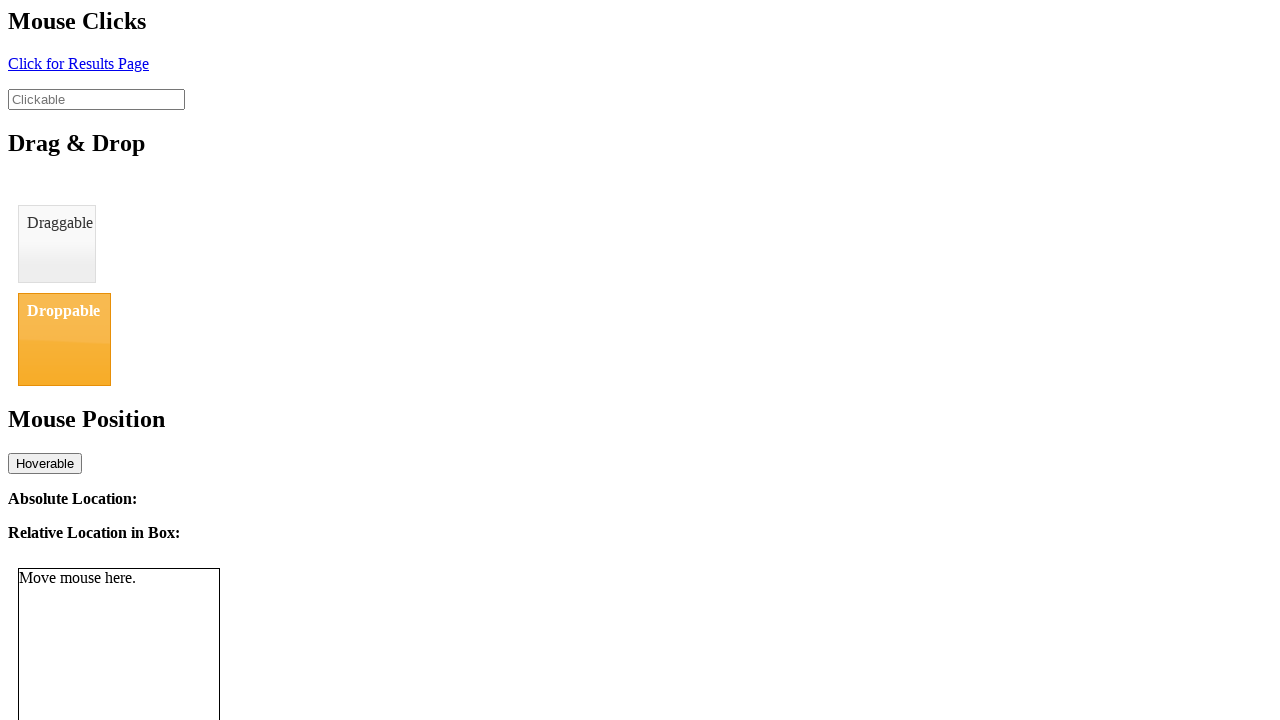

Double-clicked on the clickable element at (96, 99) on #clickable
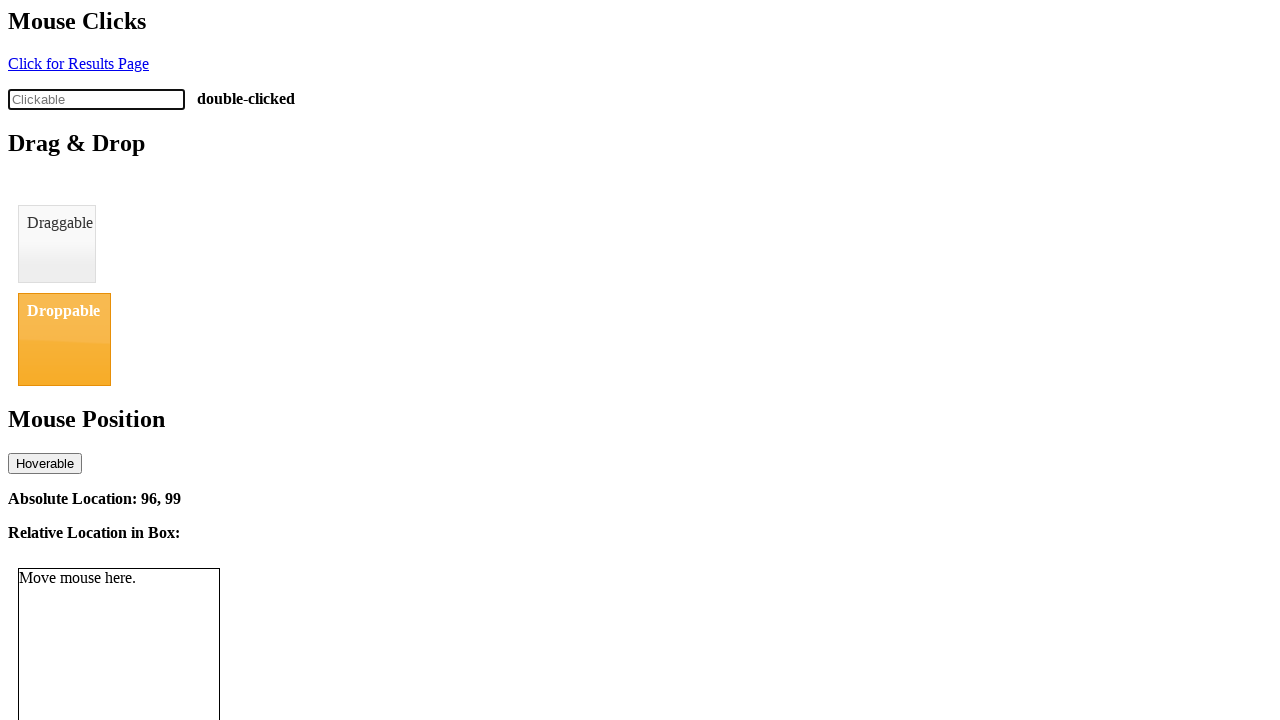

Located the click status element
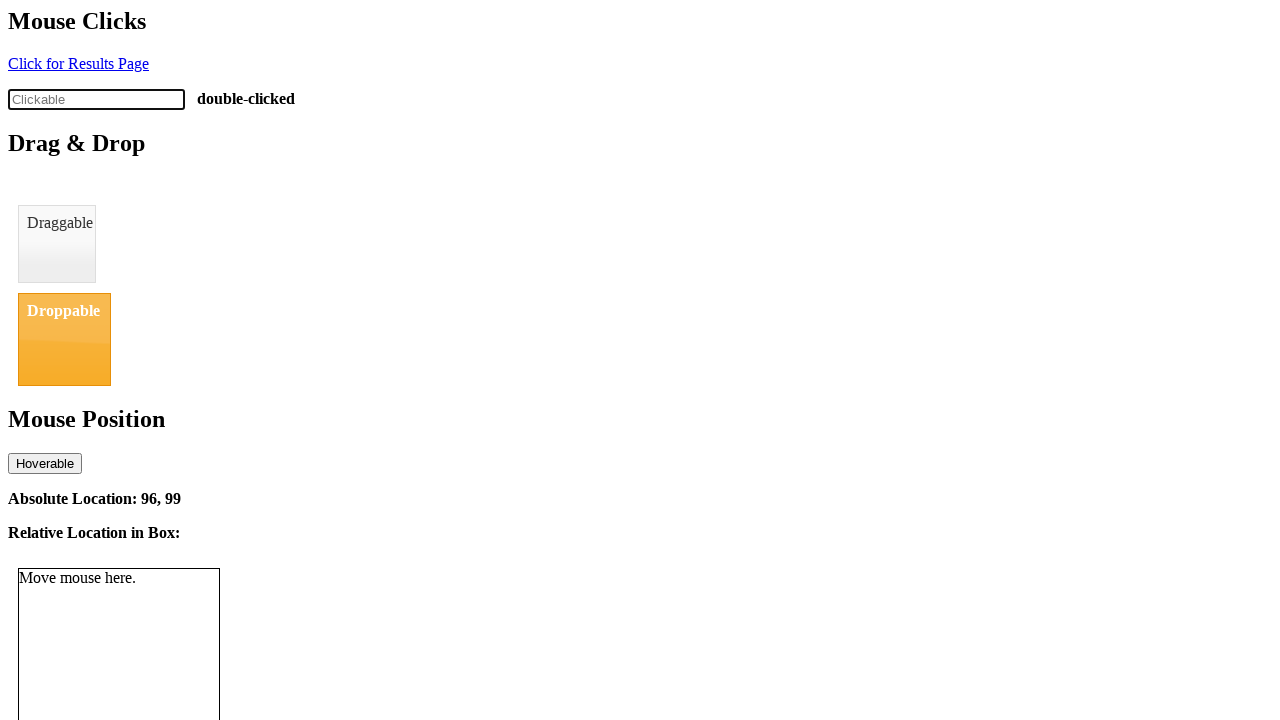

Verified status shows 'double-clicked'
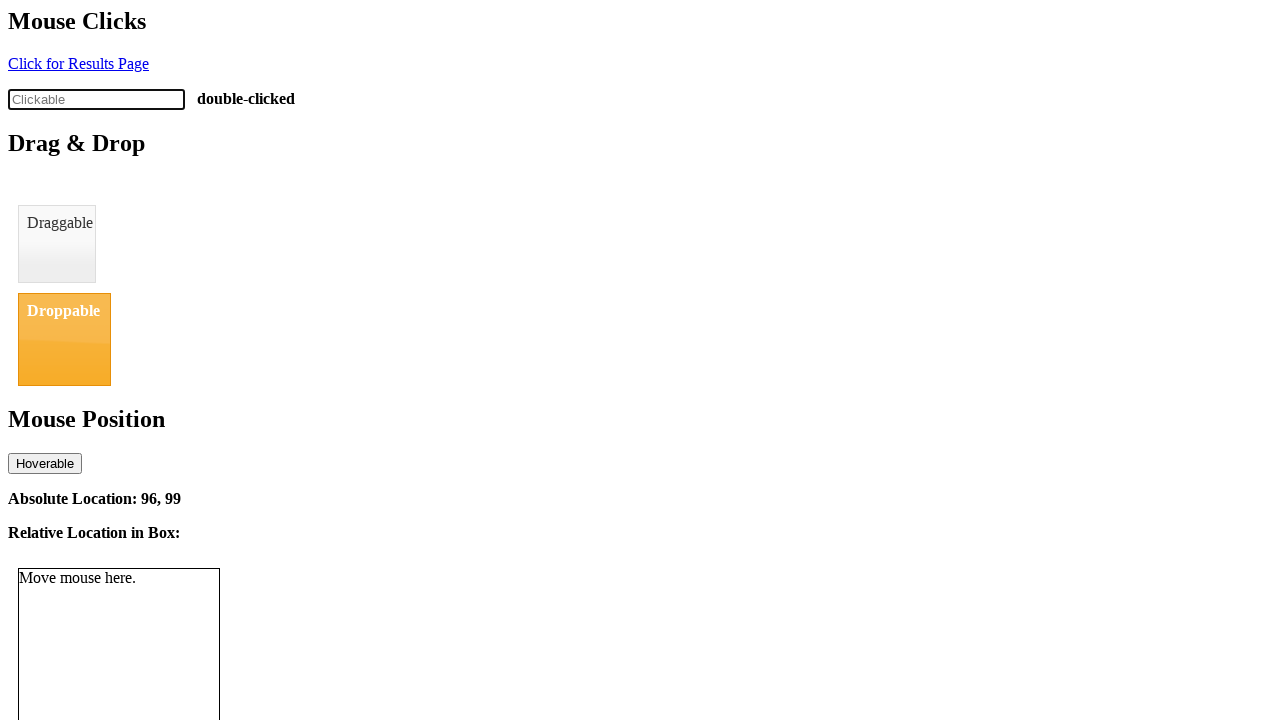

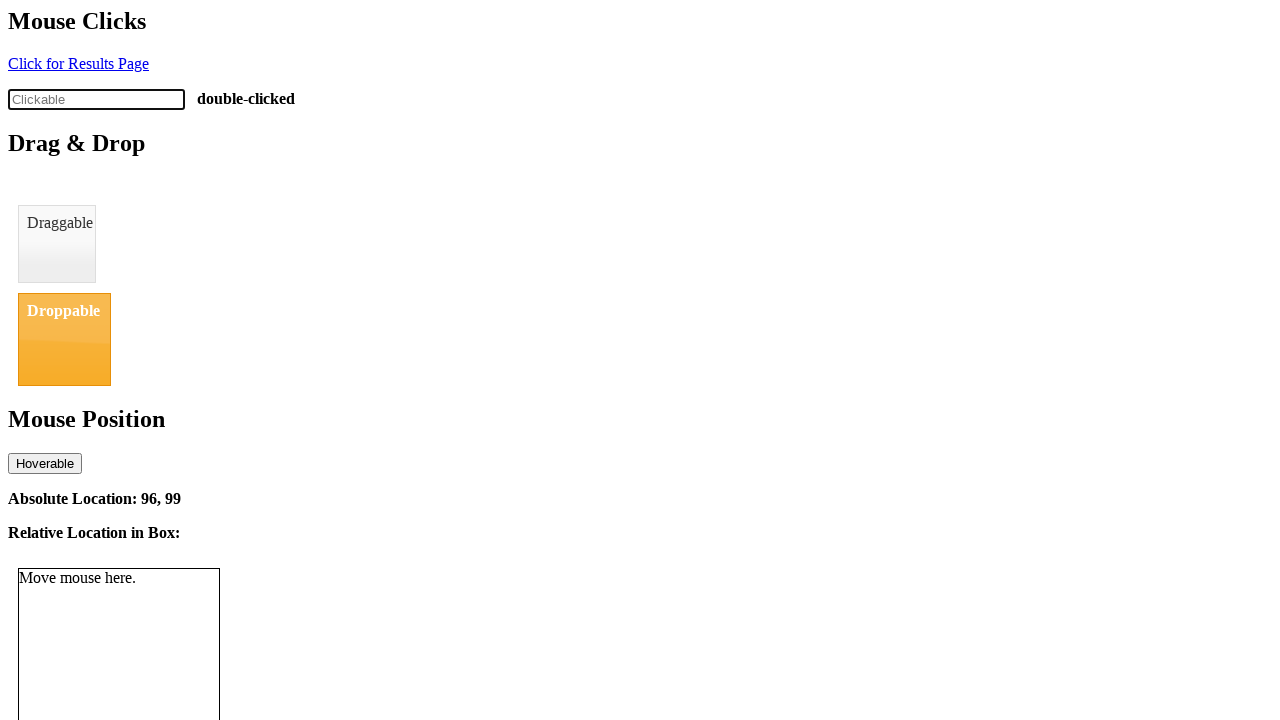